Tests JavaScript confirm popup handling by clicking a button that triggers an alert and accepting it

Starting URL: http://www.w3schools.com/js/tryit.asp?filename=tryjs_confirm

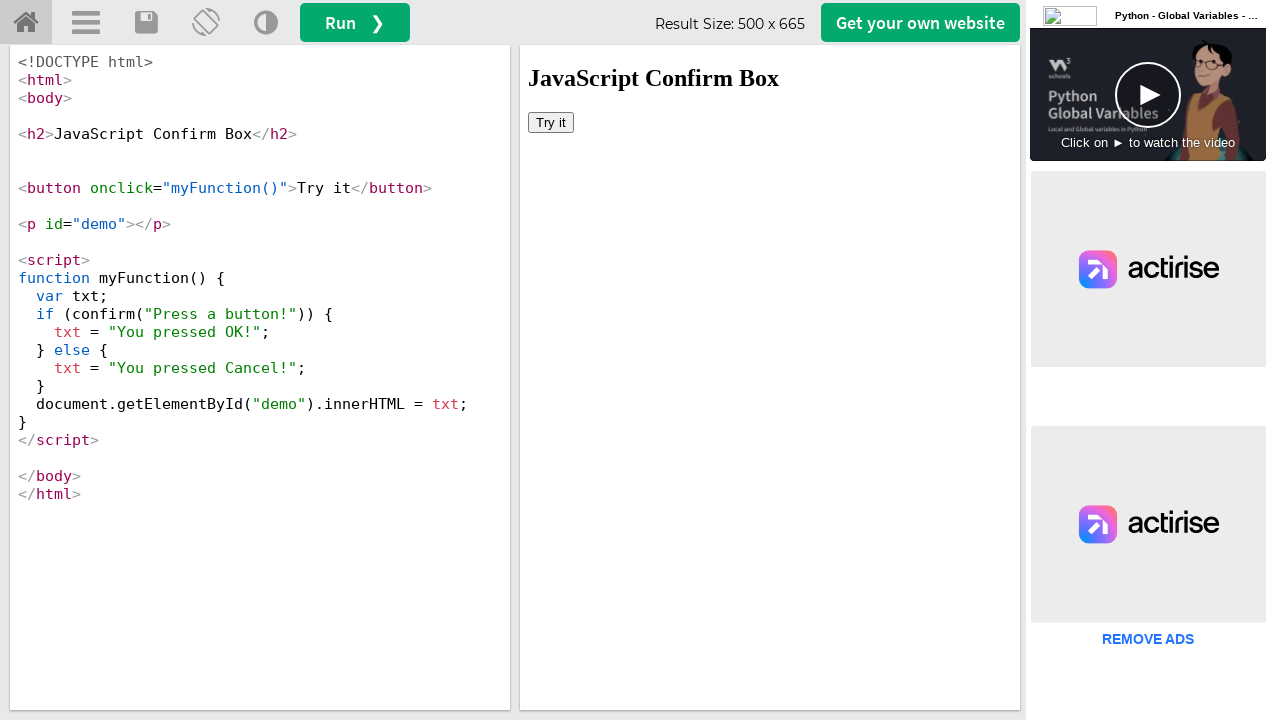

Located iframe with result content
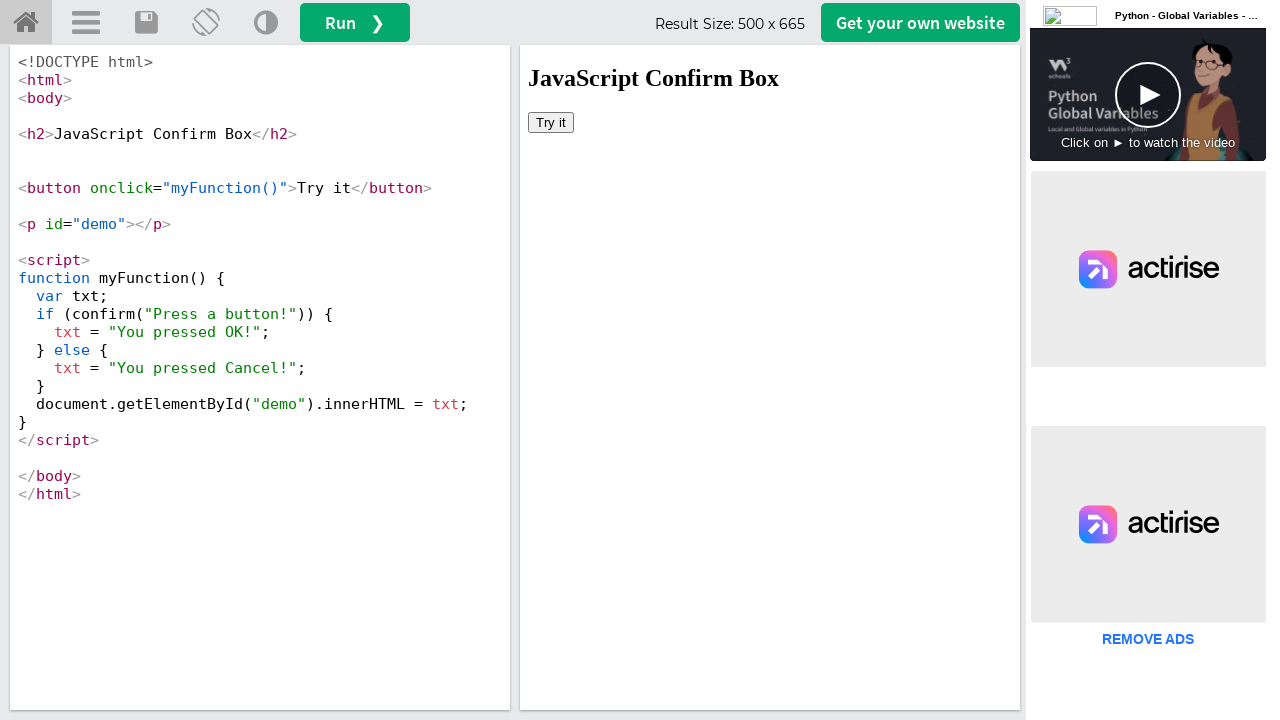

Set up dialog handler to accept confirm popups
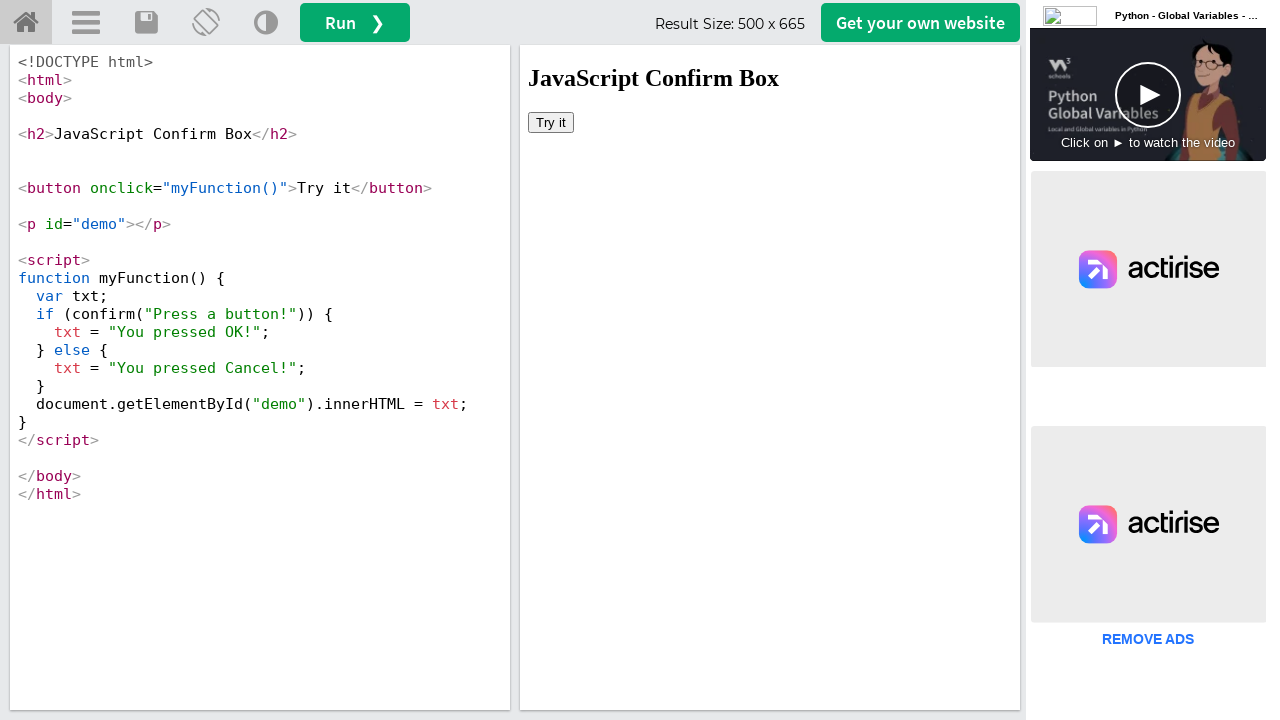

Clicked button that triggers JavaScript confirm popup at (551, 122) on #iframeResult >> internal:control=enter-frame >> xpath=/html/body/button
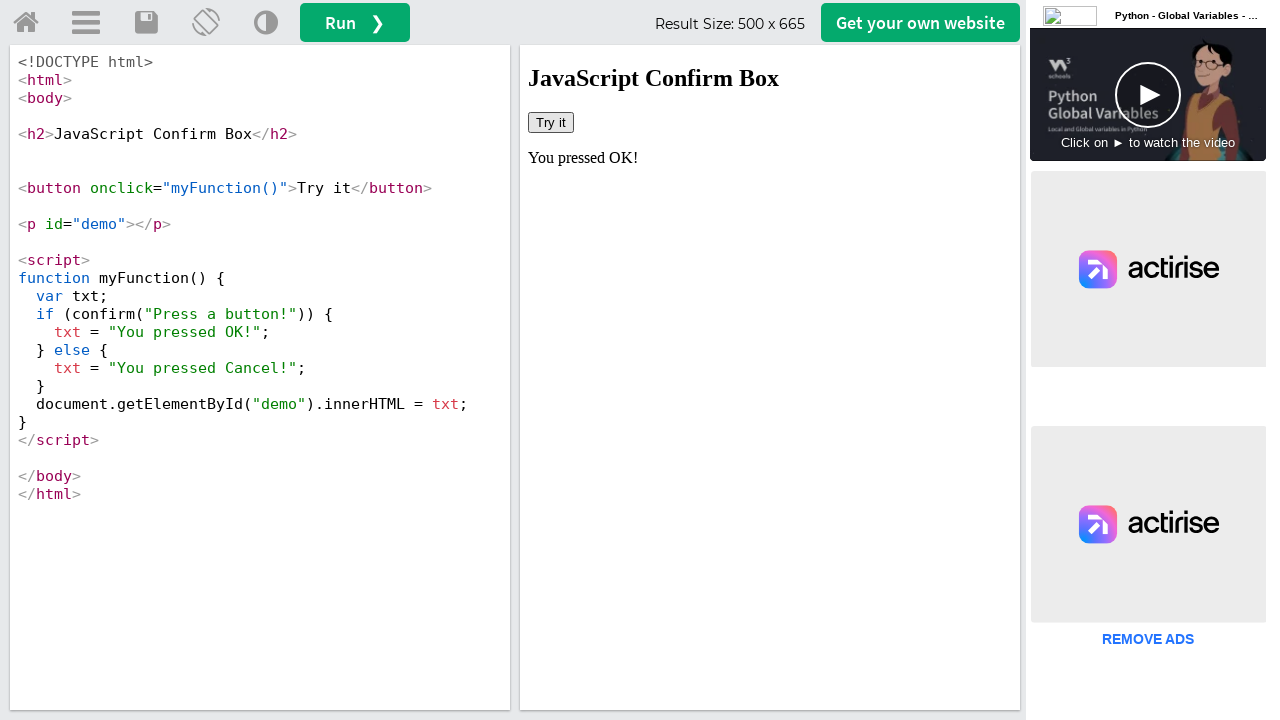

Waited for dialog to be handled
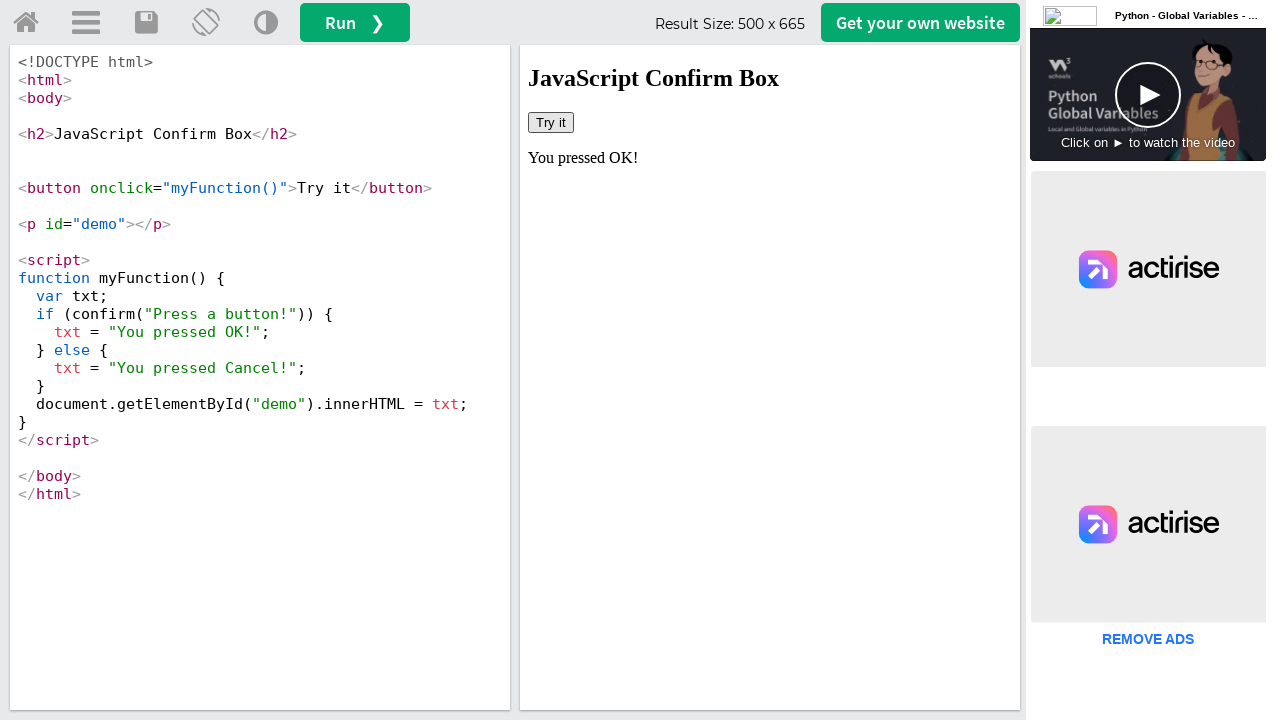

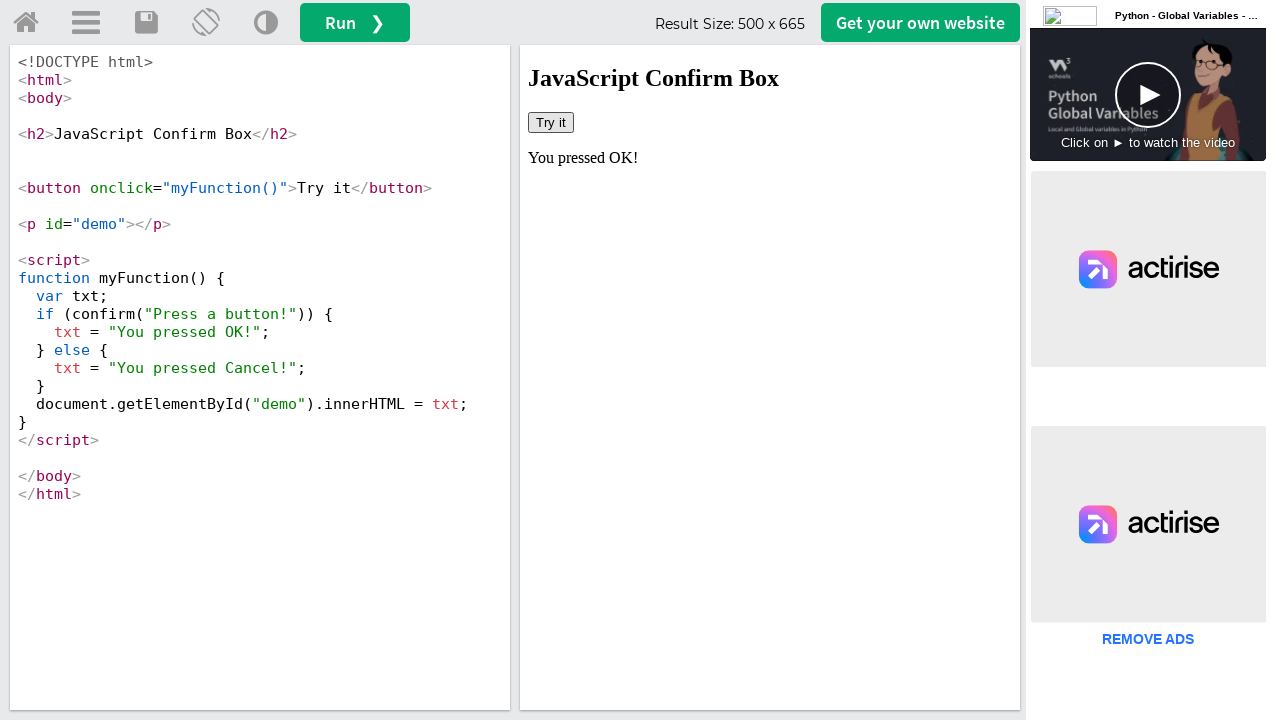